Navigates to a blog and clicks through two sequential links - "First Professional Work" followed by "Click here"

Starting URL: https://q1-pro.blogspot.com/

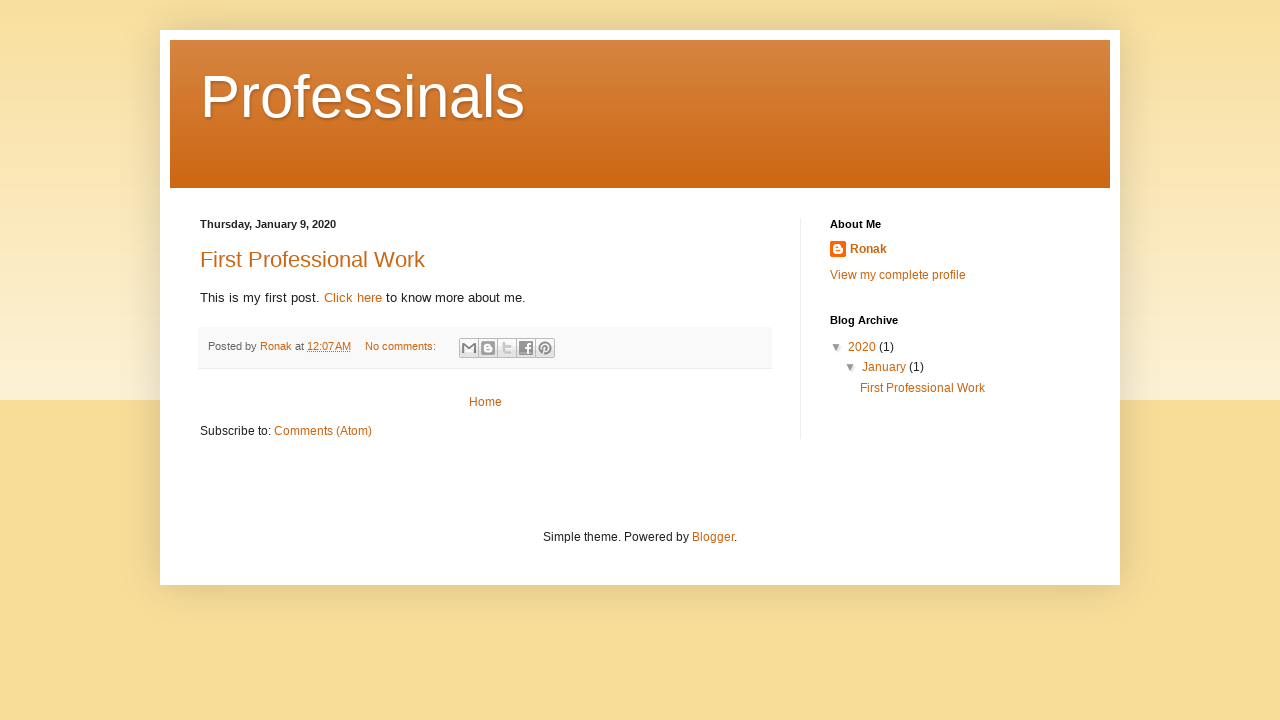

Clicked on 'First Professional Work' link at (312, 259) on text='First Professional Work'
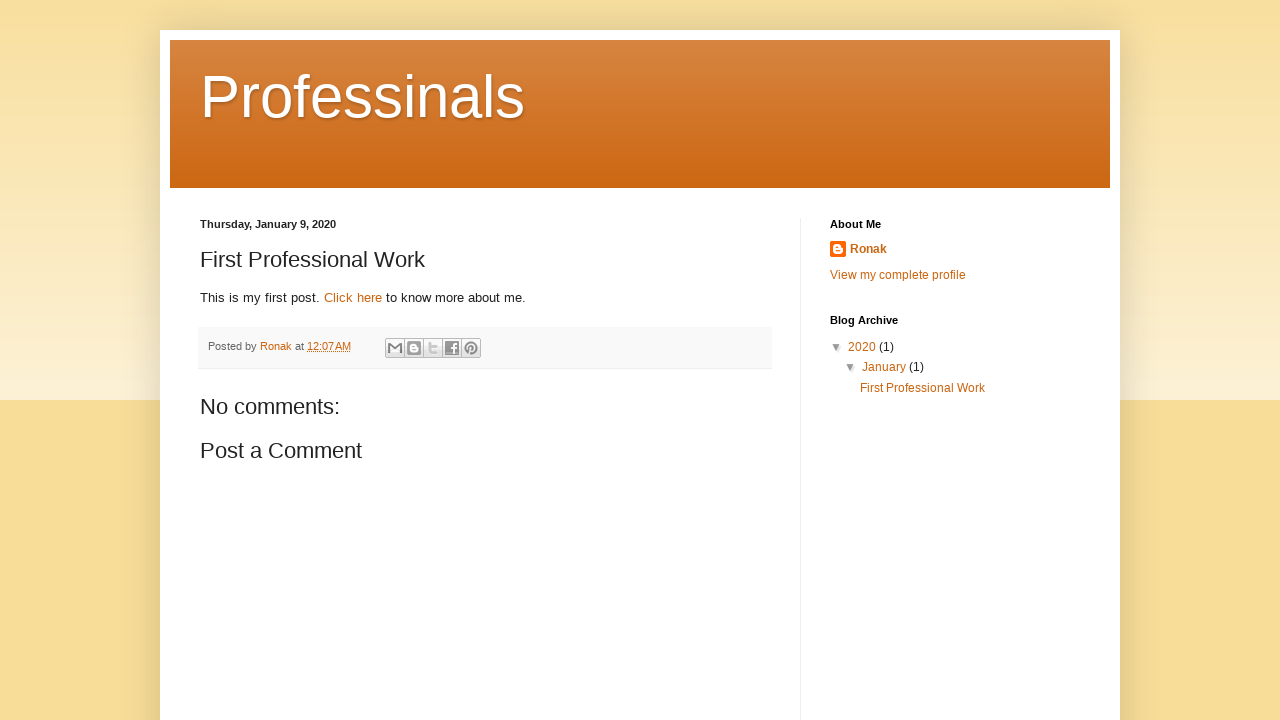

Waited for page to load after clicking 'First Professional Work'
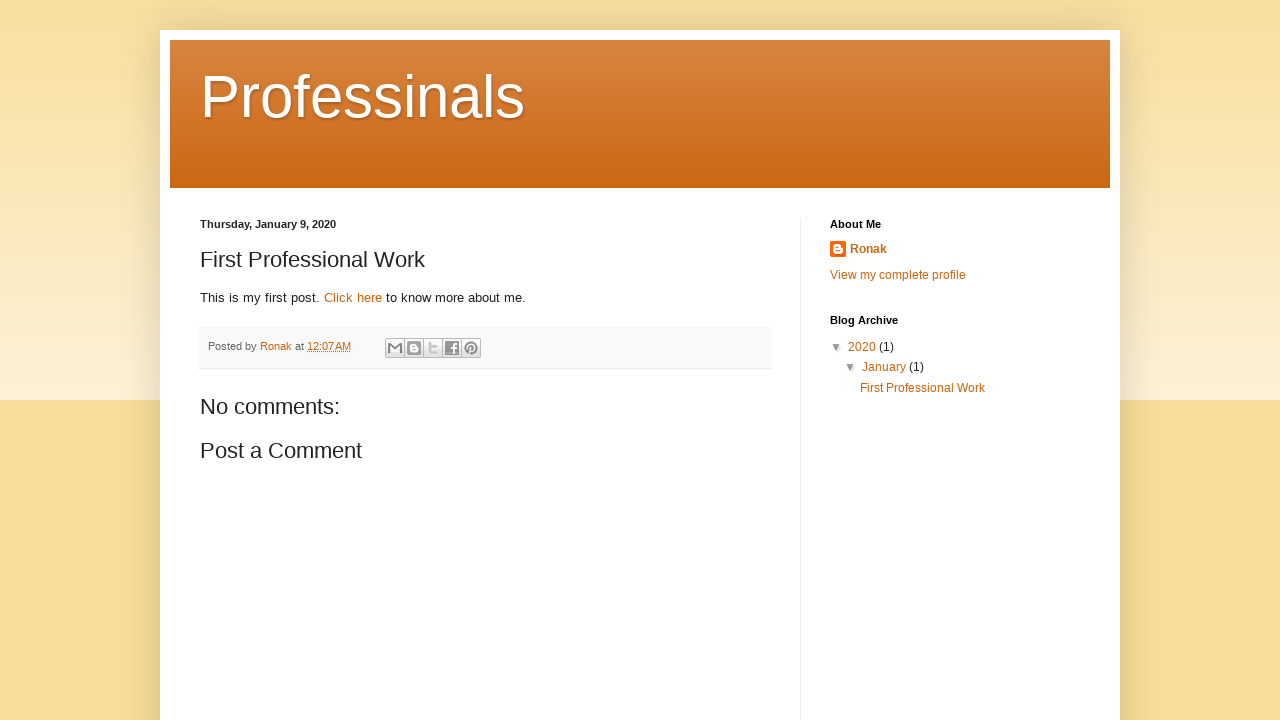

Clicked on 'Click here' link at (353, 297) on text='Click here'
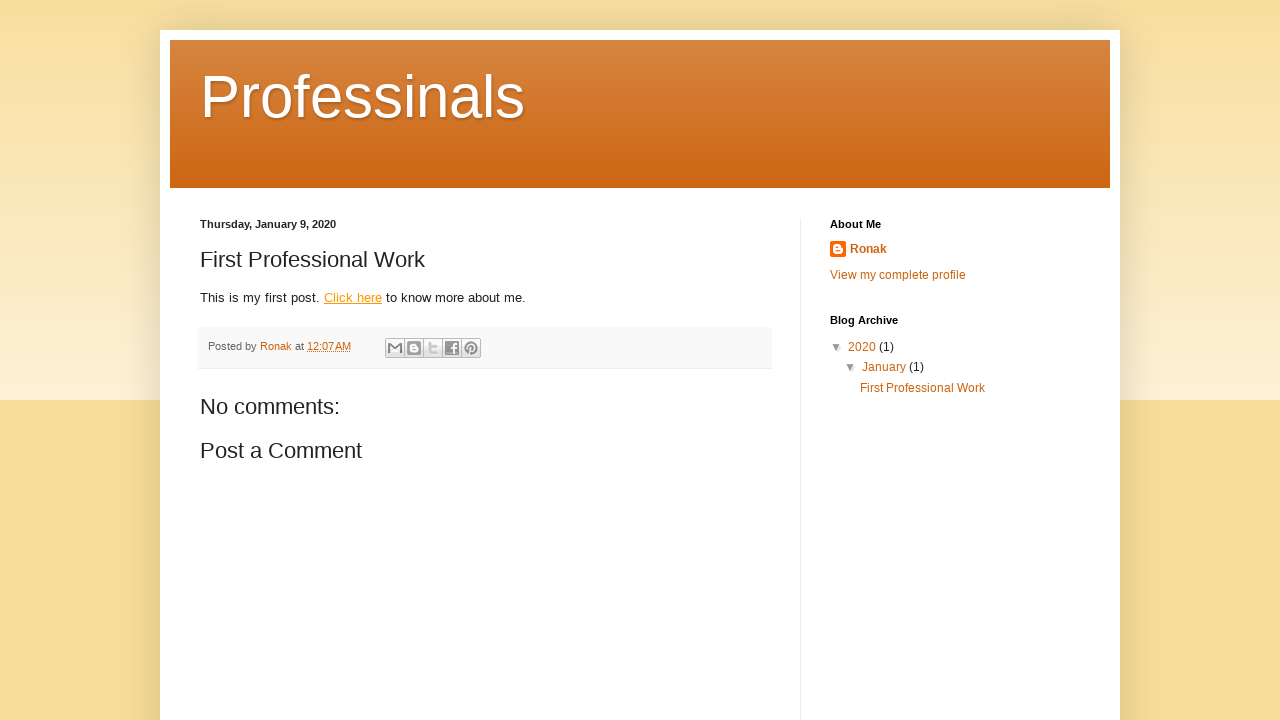

Waited for final page to load
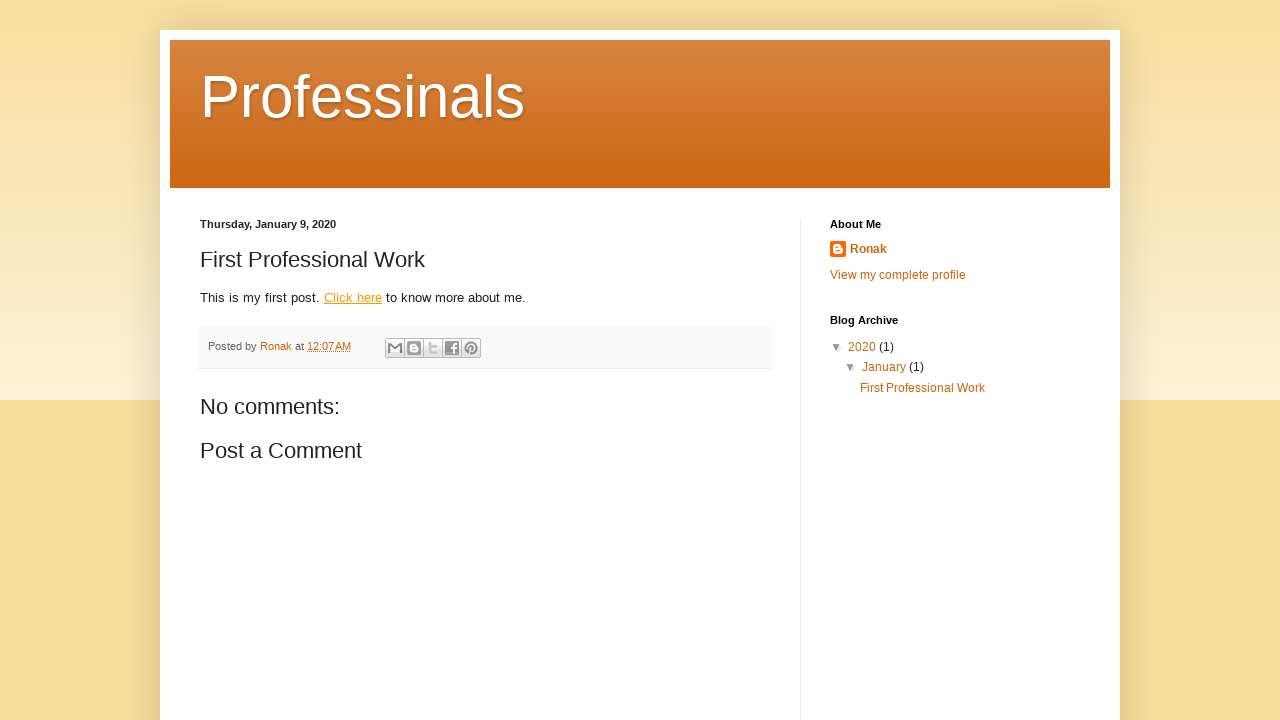

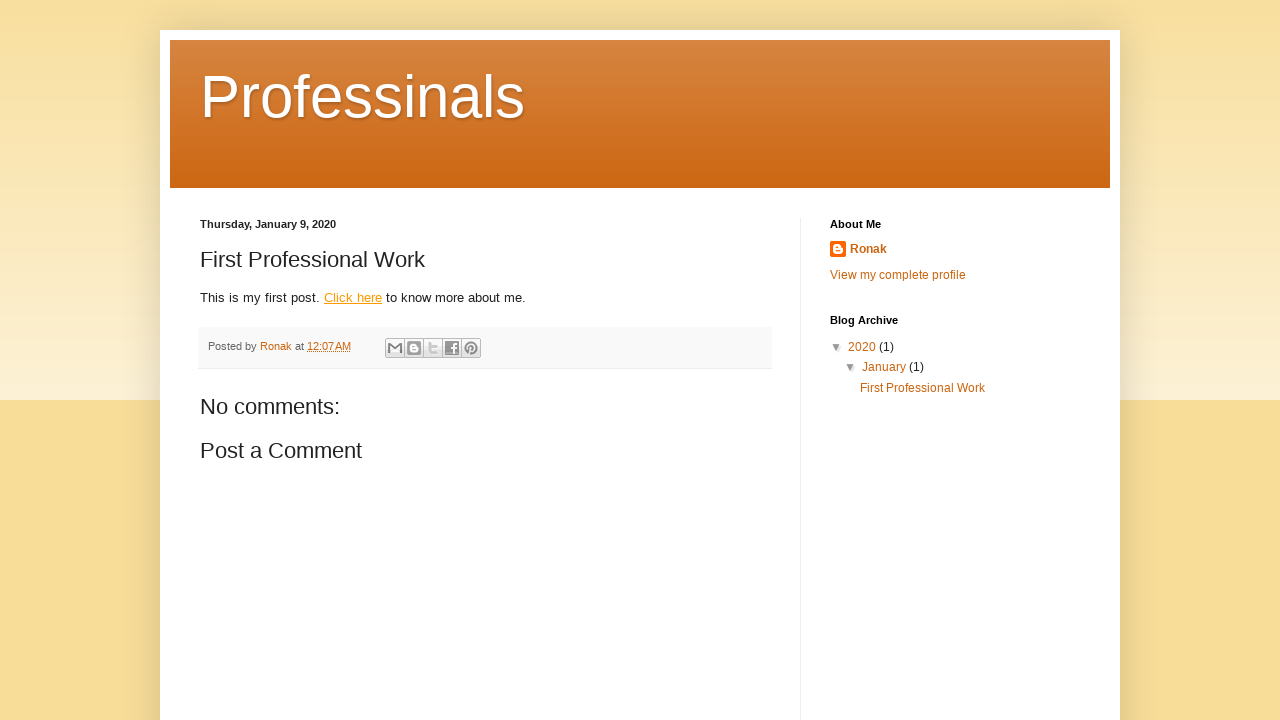